Tests product search functionality on an e-commerce shop by entering a search query and verifying navigation to the expected results page

Starting URL: https://ovcharski.com/shop/

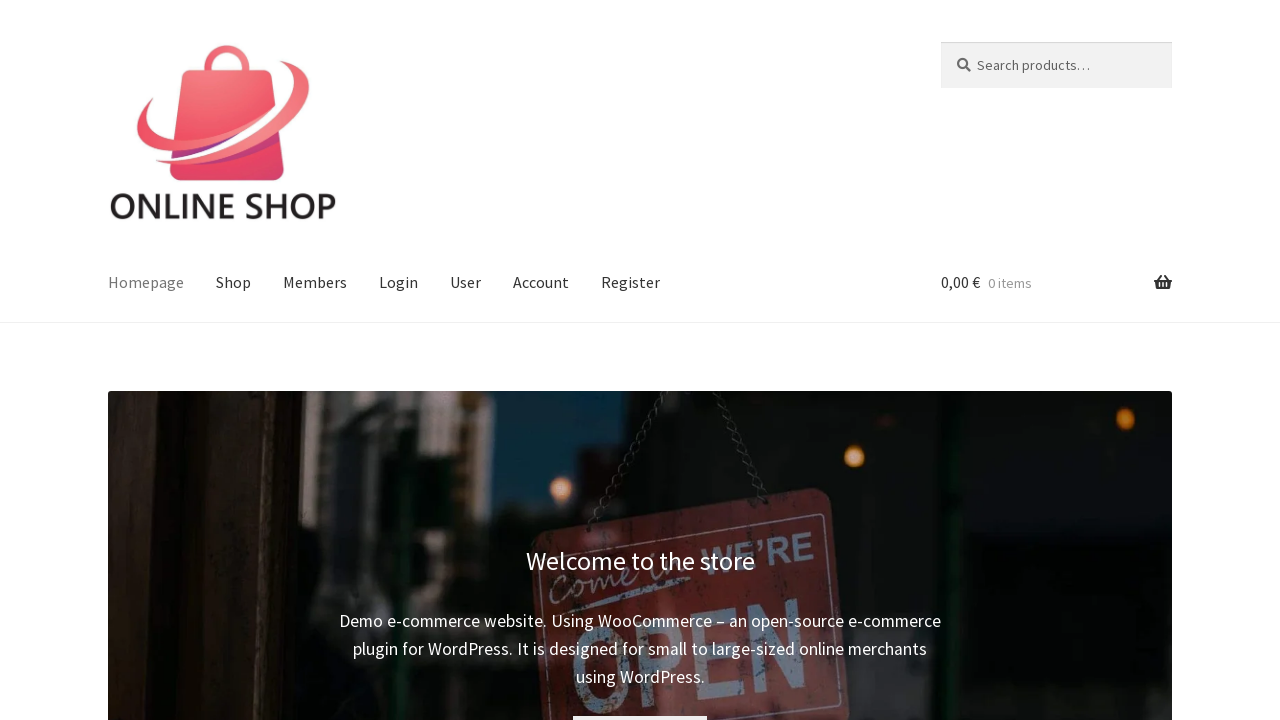

Filled search field with 'laptop bag' on #woocommerce-product-search-field-0
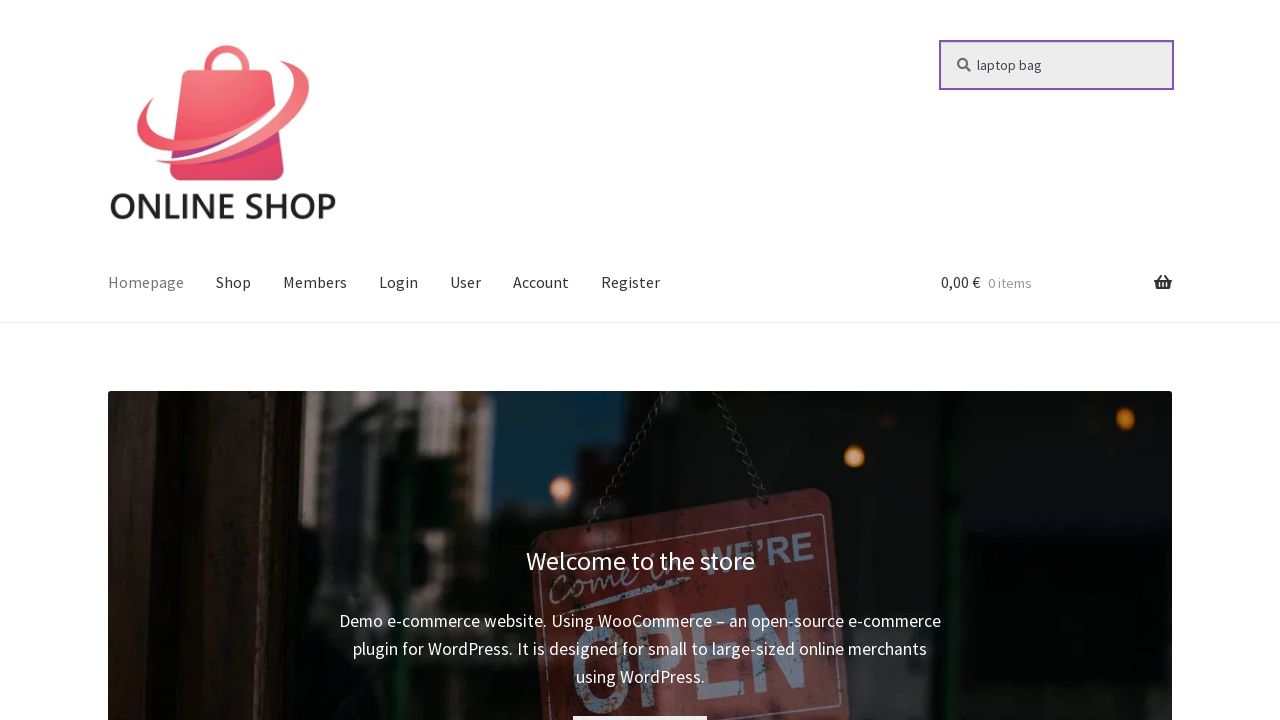

Pressed Enter to submit search query on #woocommerce-product-search-field-0
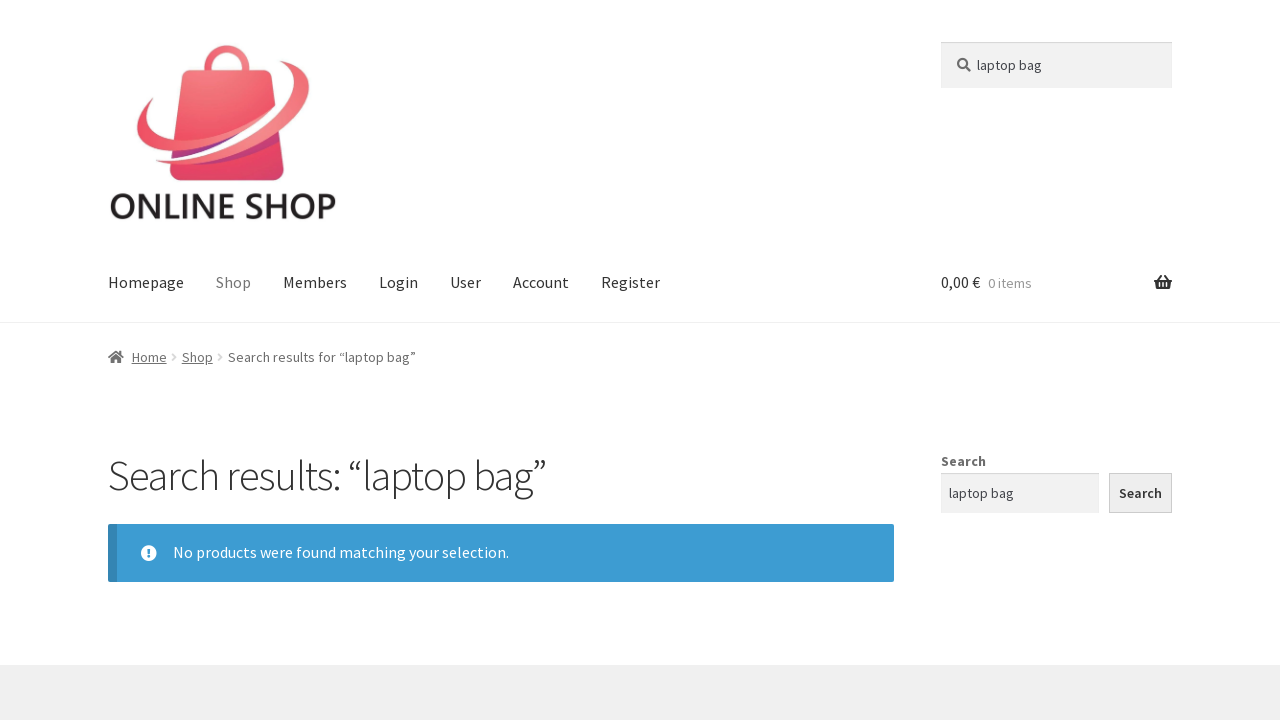

Search results page loaded successfully
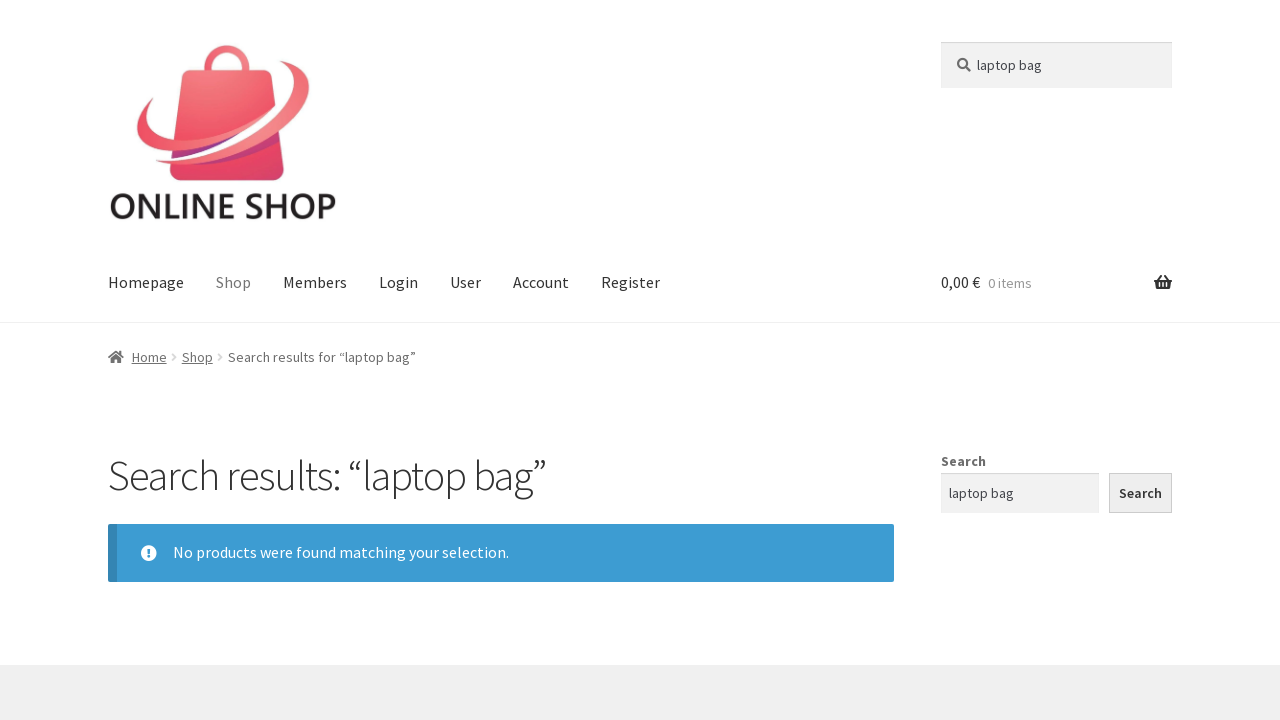

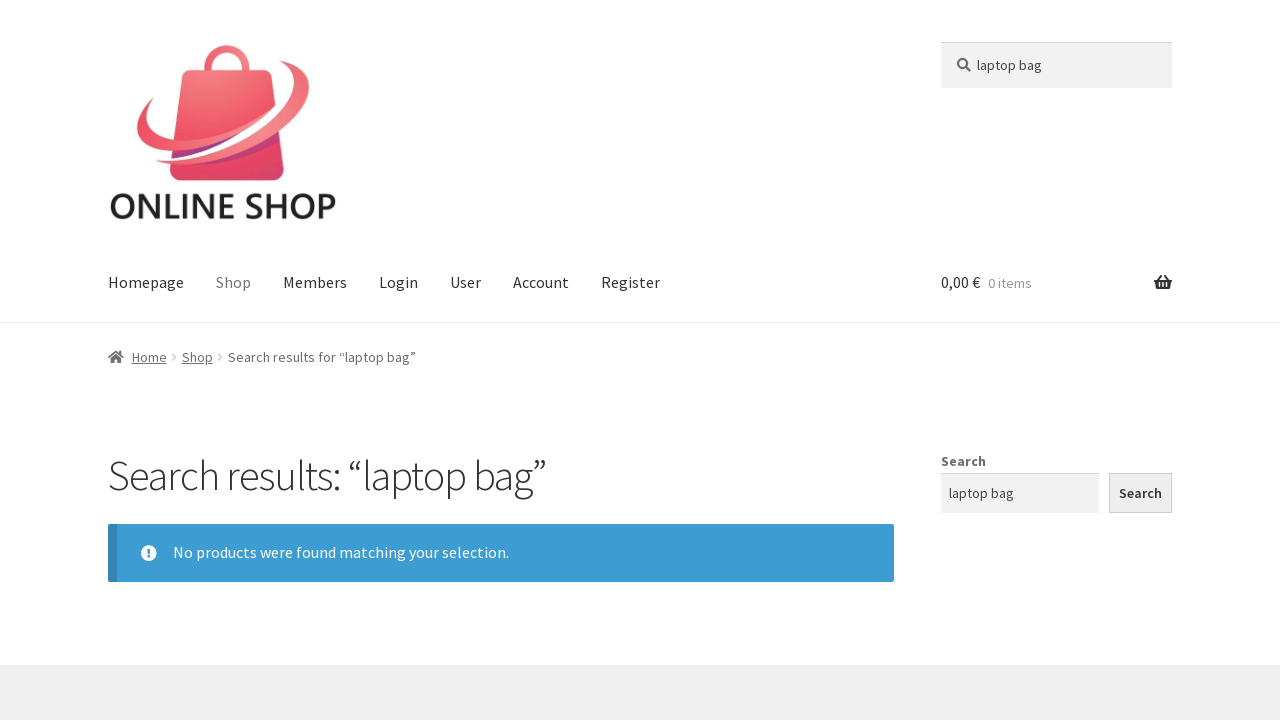